Tests JavaScript scrolling functionality by scrolling the page down, then scrolling within a fixed-height table element, and verifying table content is accessible.

Starting URL: https://rahulshettyacademy.com/AutomationPractice/

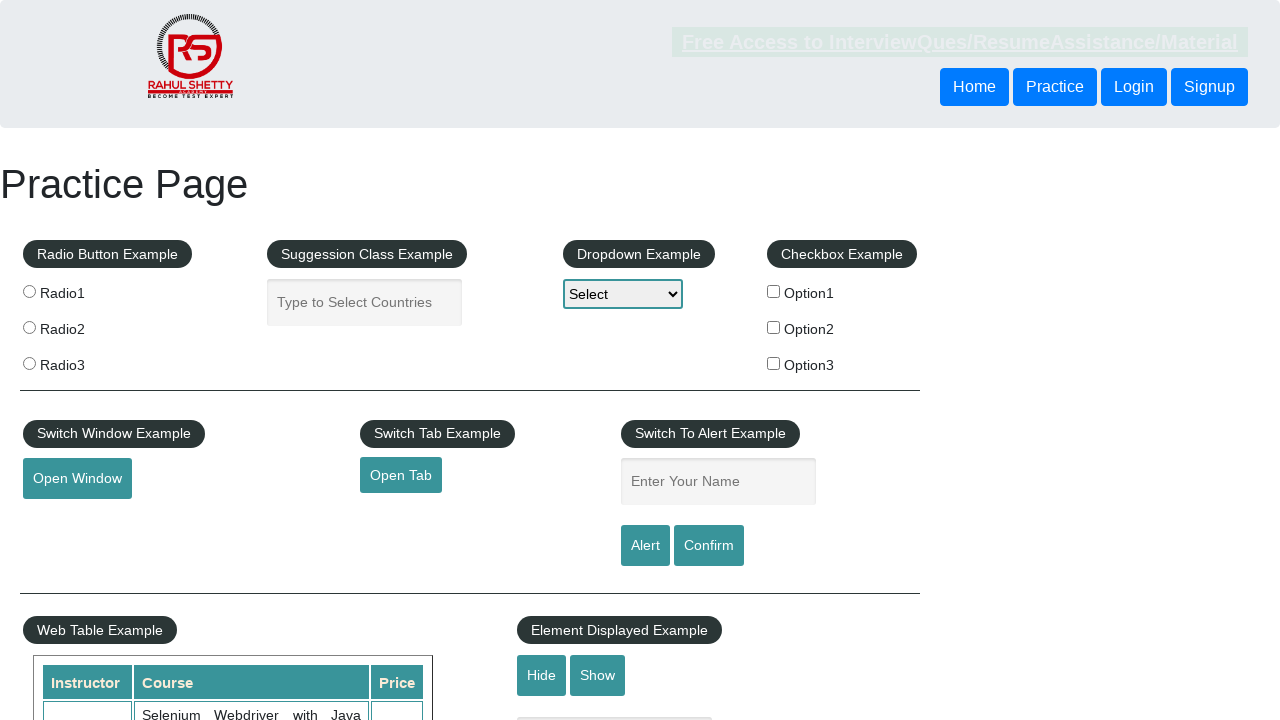

Scrolled page down by 500 pixels using JavaScript
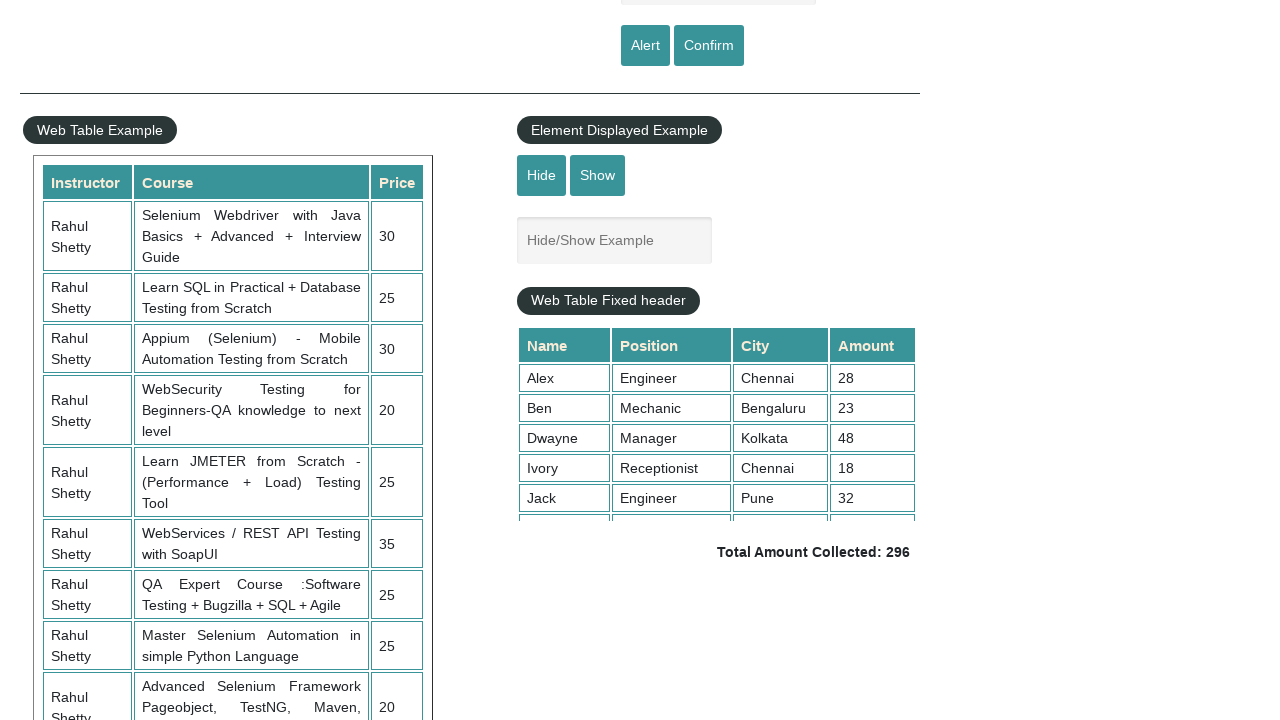

Waited 1 second for page scroll to complete
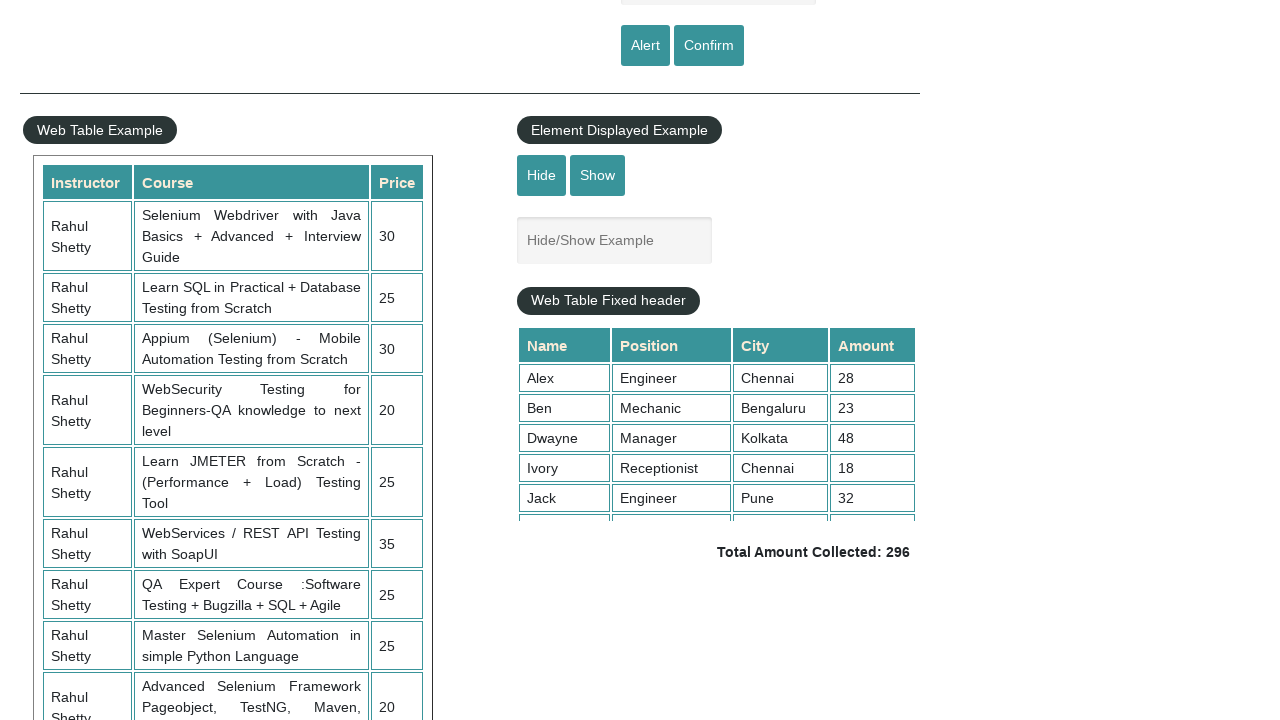

Scrolled within fixed-height table container by 5000 pixels
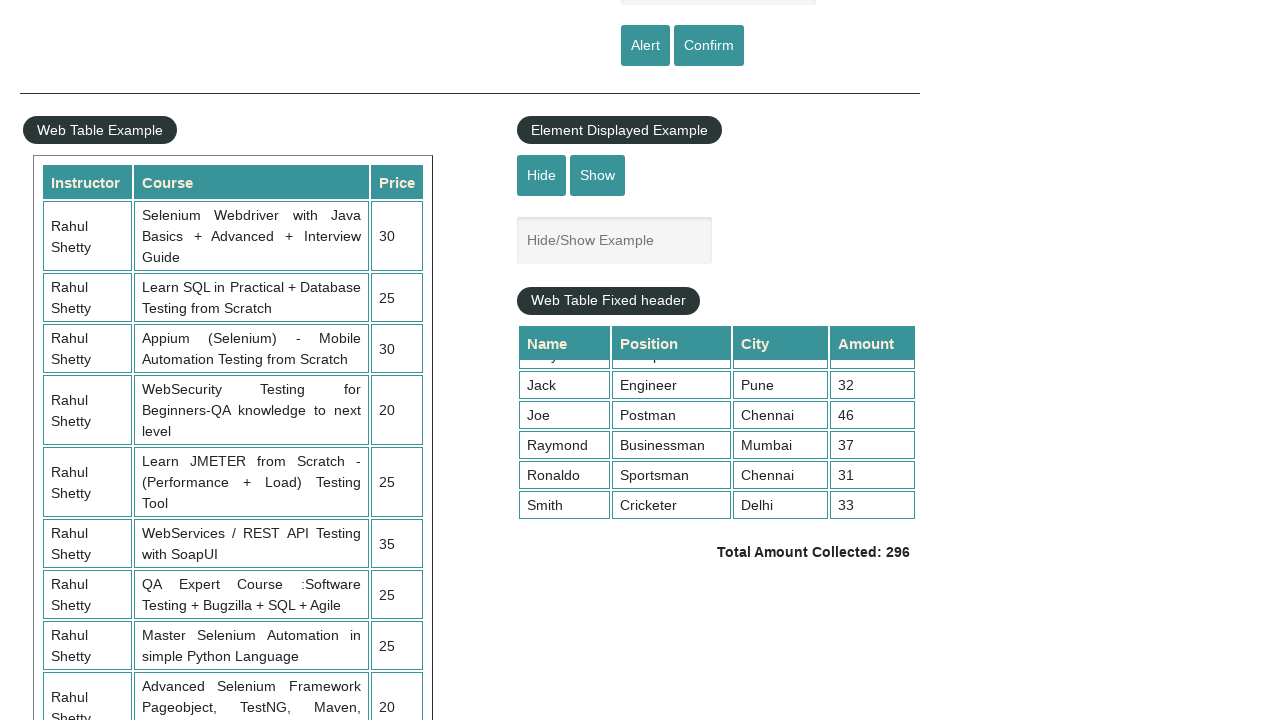

Waited 1 second for table scroll animation to complete
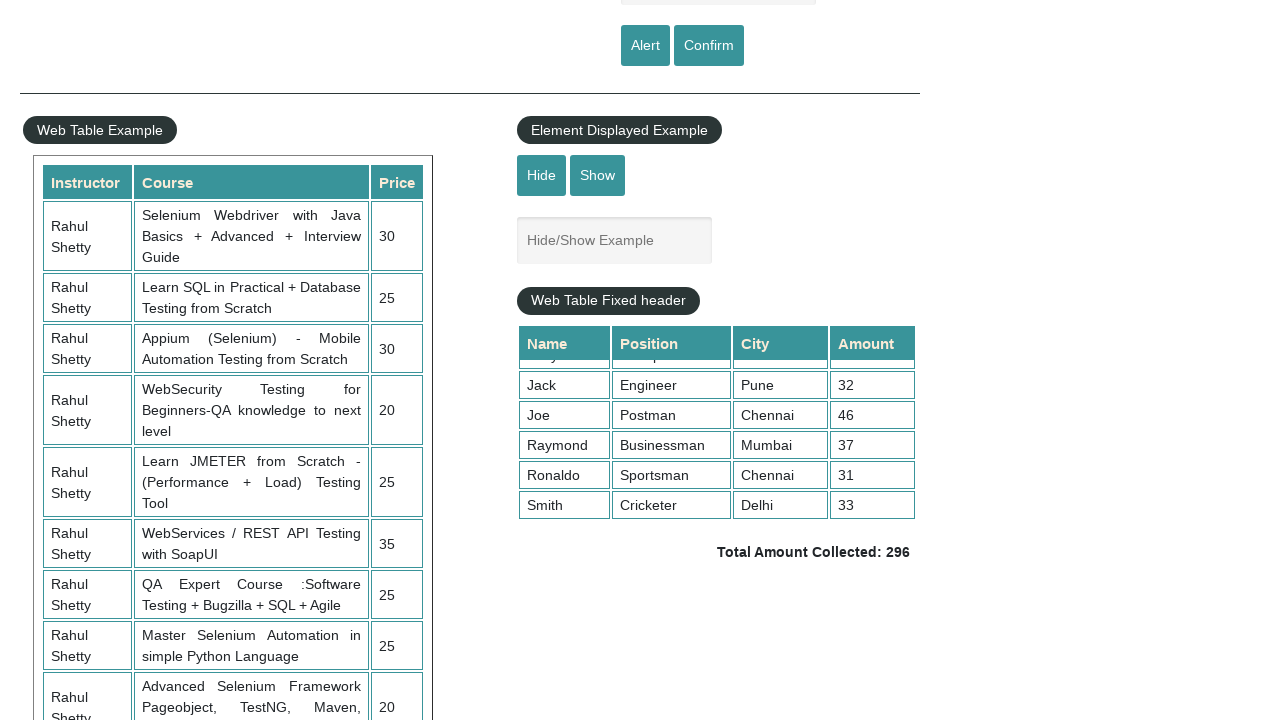

Verified courses table is present and accessible
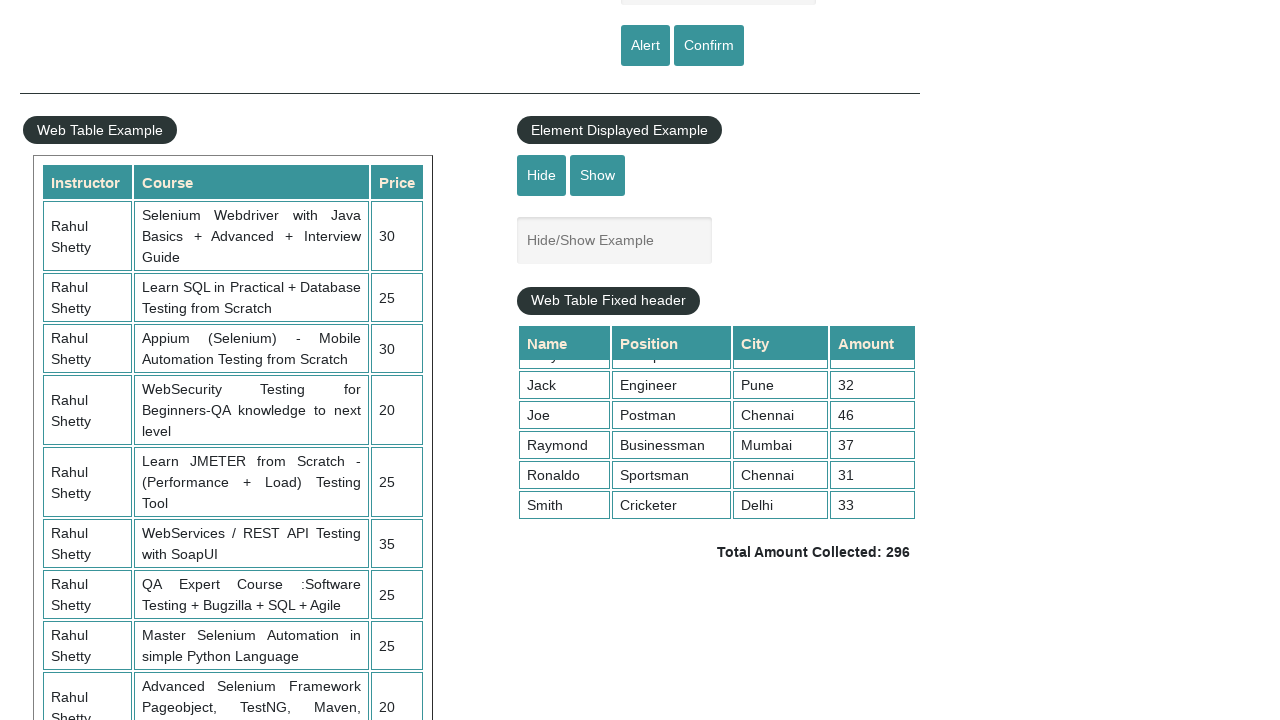

Verified price column cells are visible in courses table
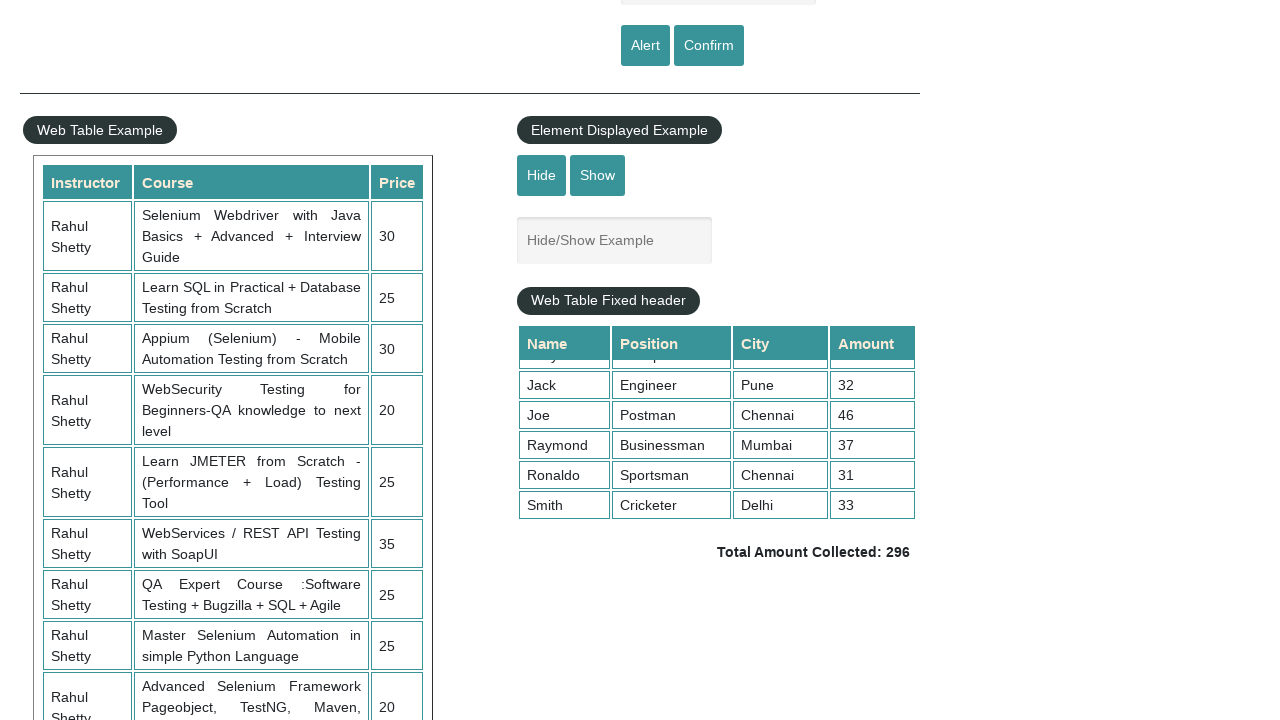

Verified table rows are present in courses table
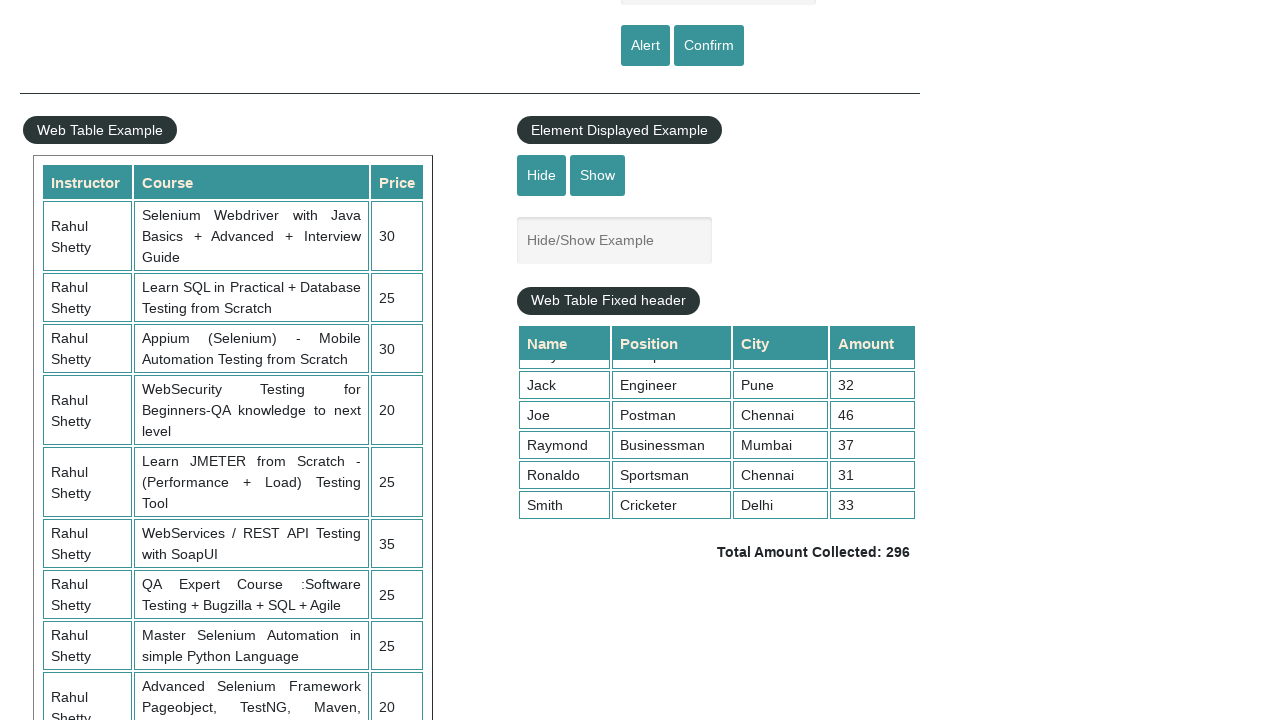

Verified table headers are present in courses table
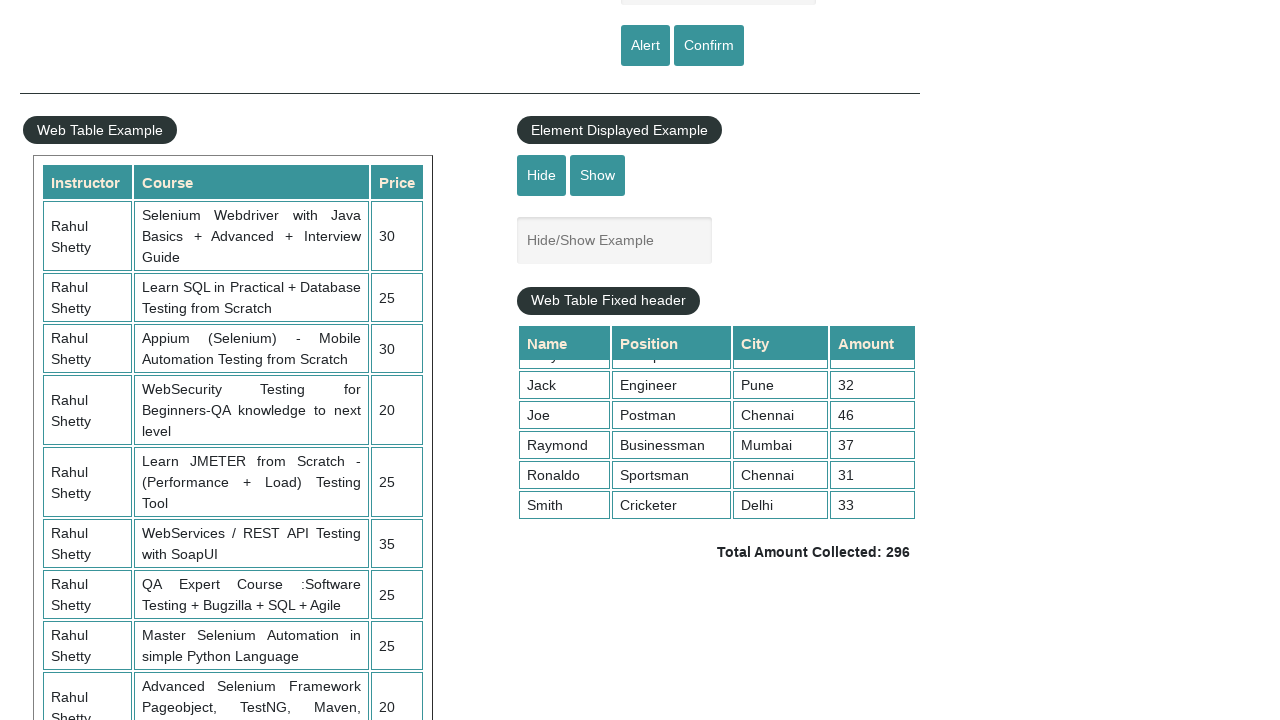

Clicked on 3rd row of courses table to verify interactivity at (233, 298) on table[name='courses'] tr:nth-child(3)
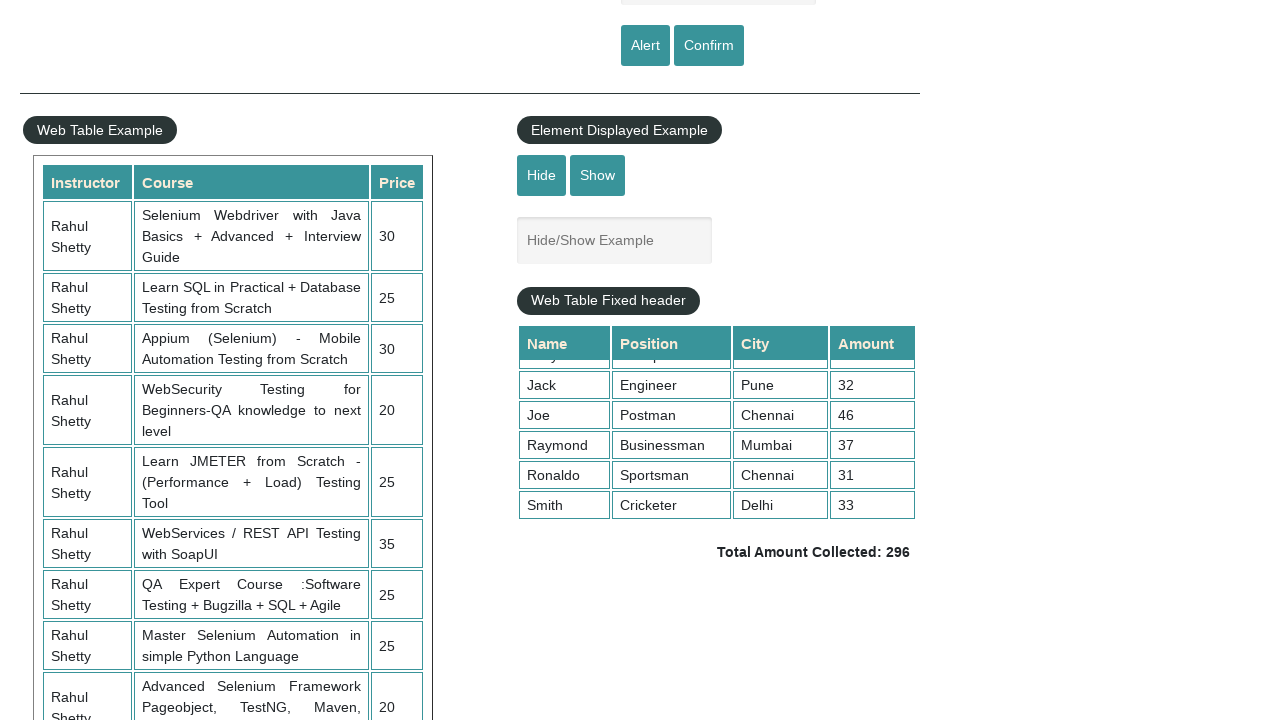

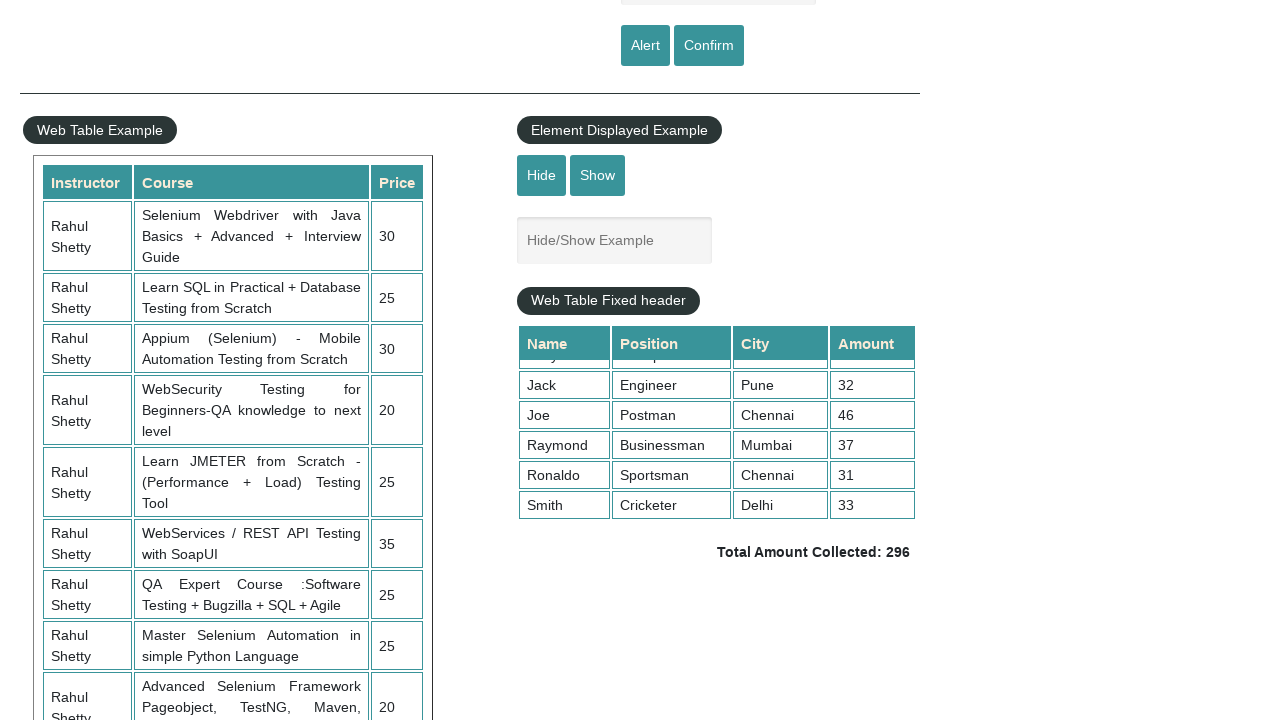